Tests a progress bar by clicking the start button and waiting for it to complete to 100%

Starting URL: https://demoqa.com/progress-bar

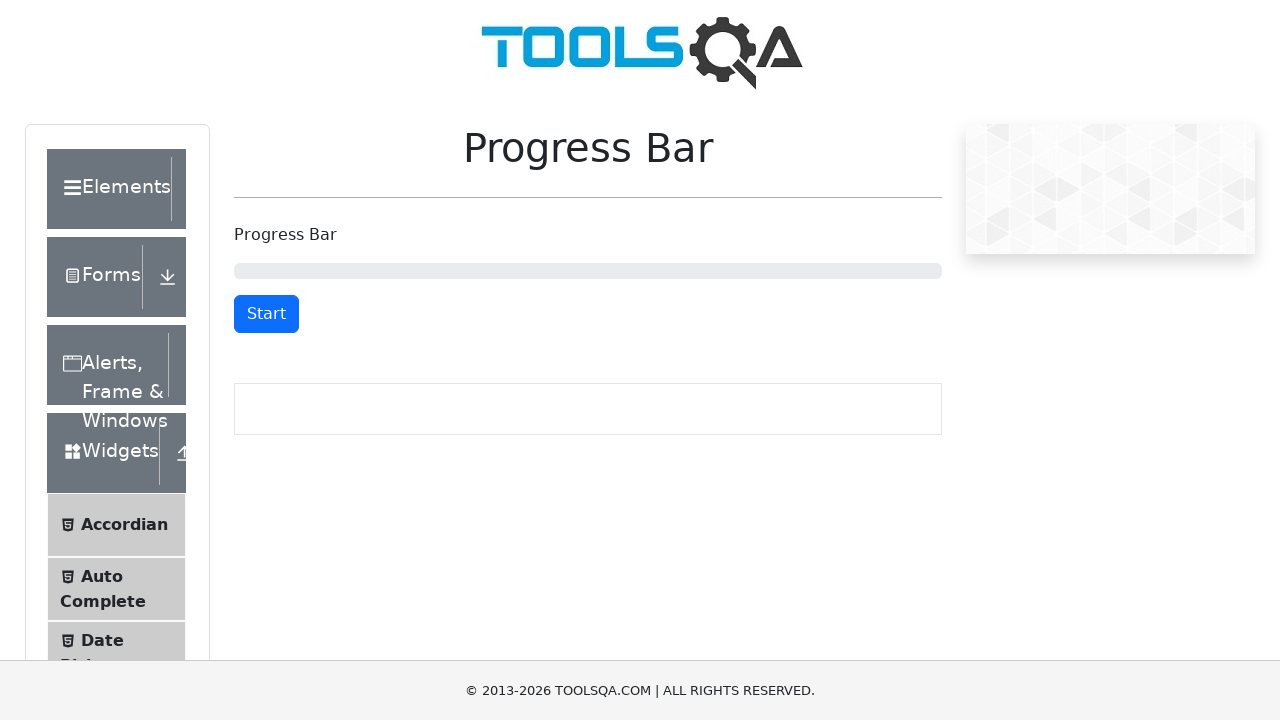

Clicked start button to begin progress bar animation at (266, 314) on #startStopButton
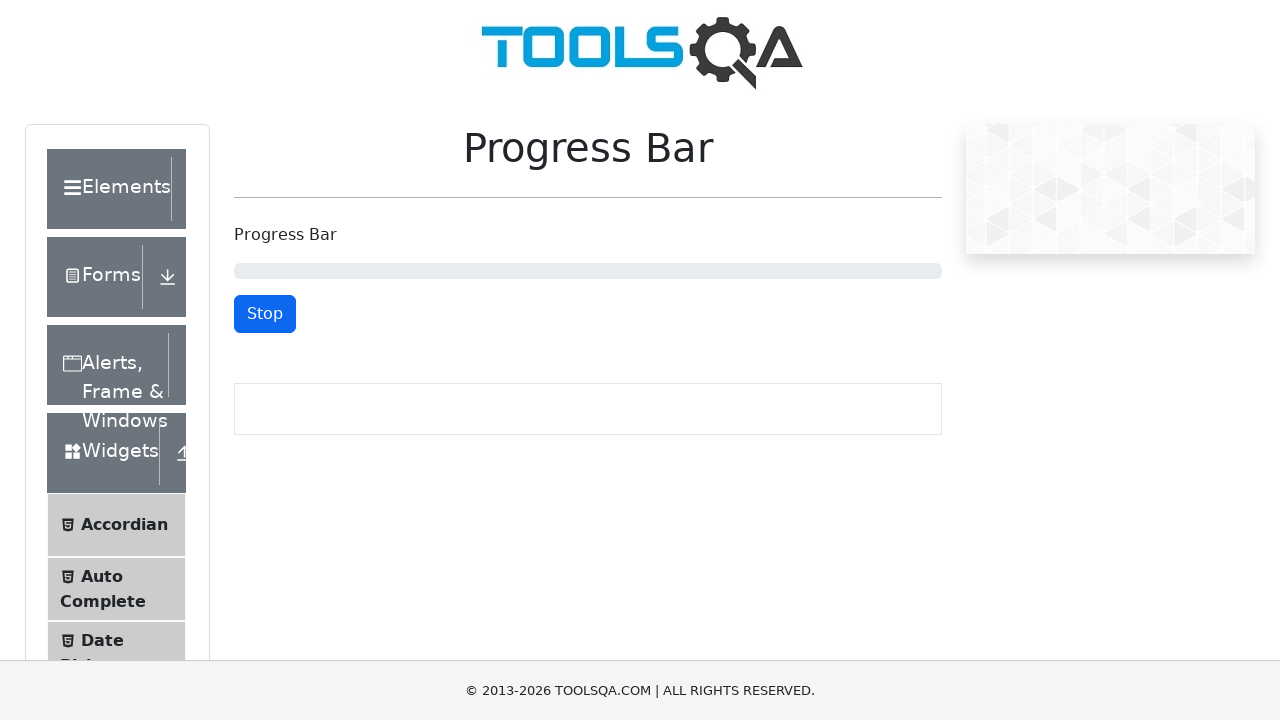

Progress bar completed to 100%
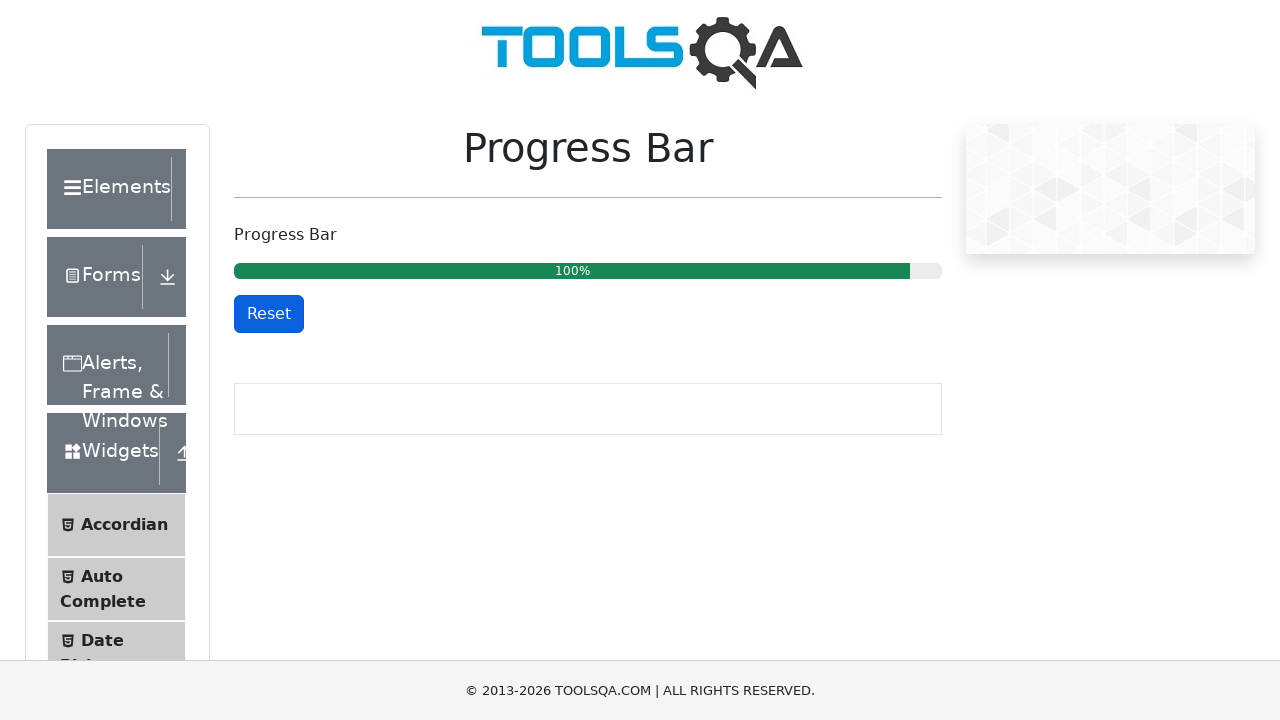

Located progress bar element
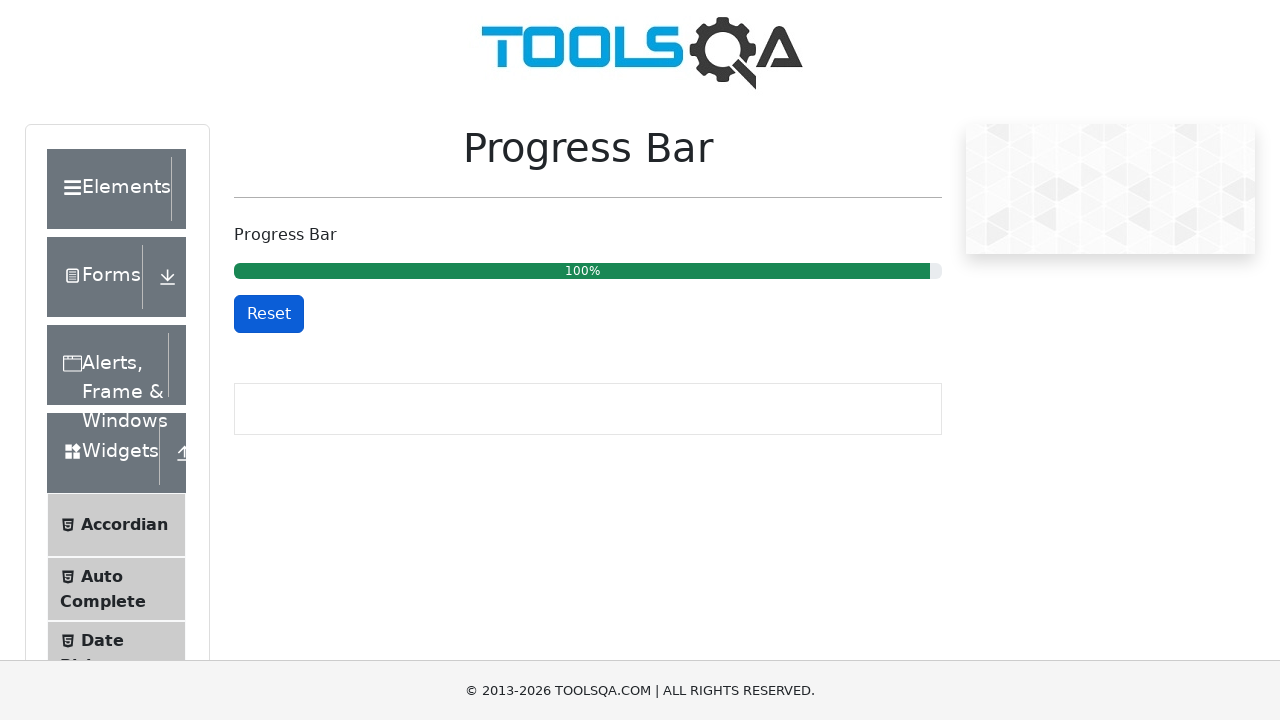

Retrieved and printed progress bar text content
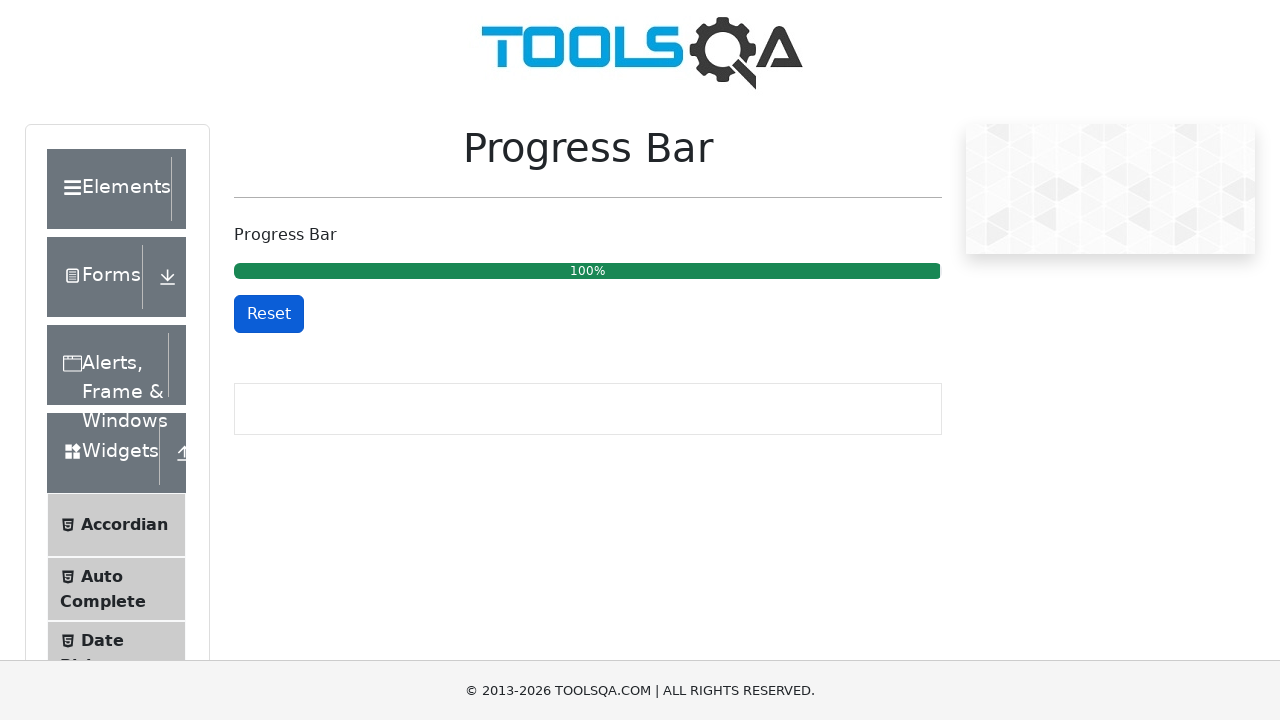

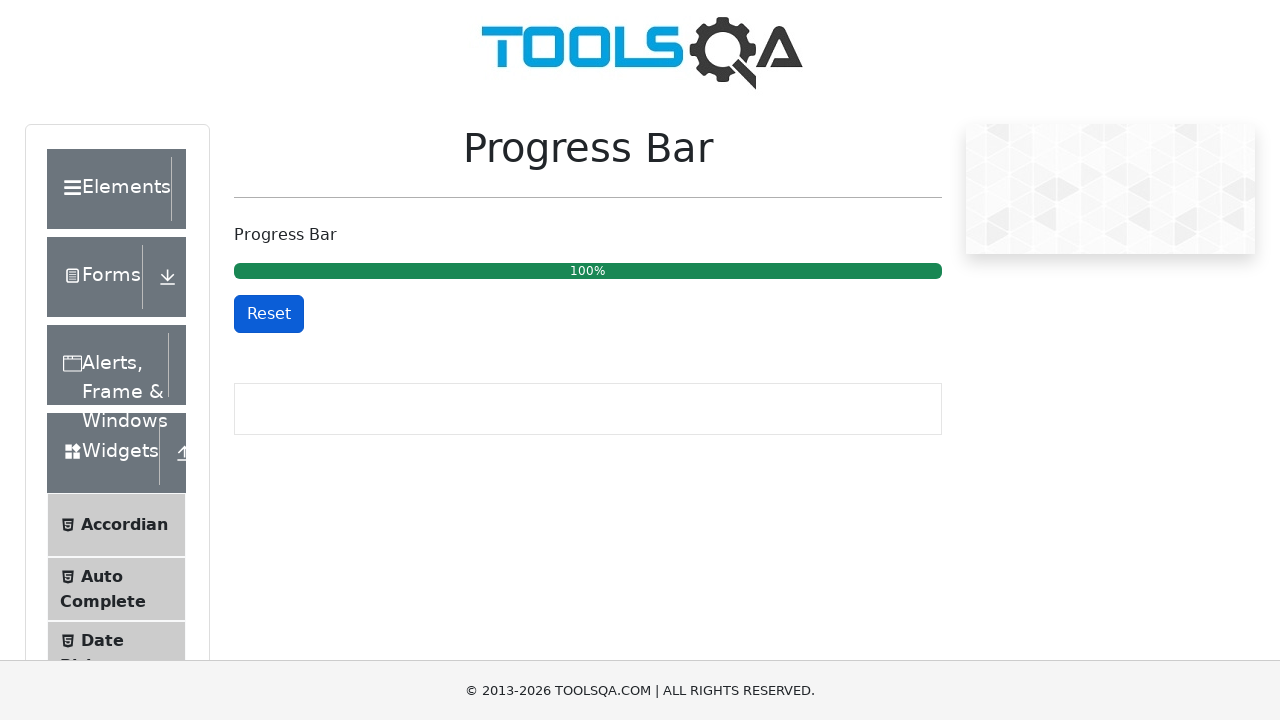